Tests keyboard and mouse actions on a form by typing text with SHIFT key held down and performing right-clicks

Starting URL: https://awesomeqa.com/practice.html

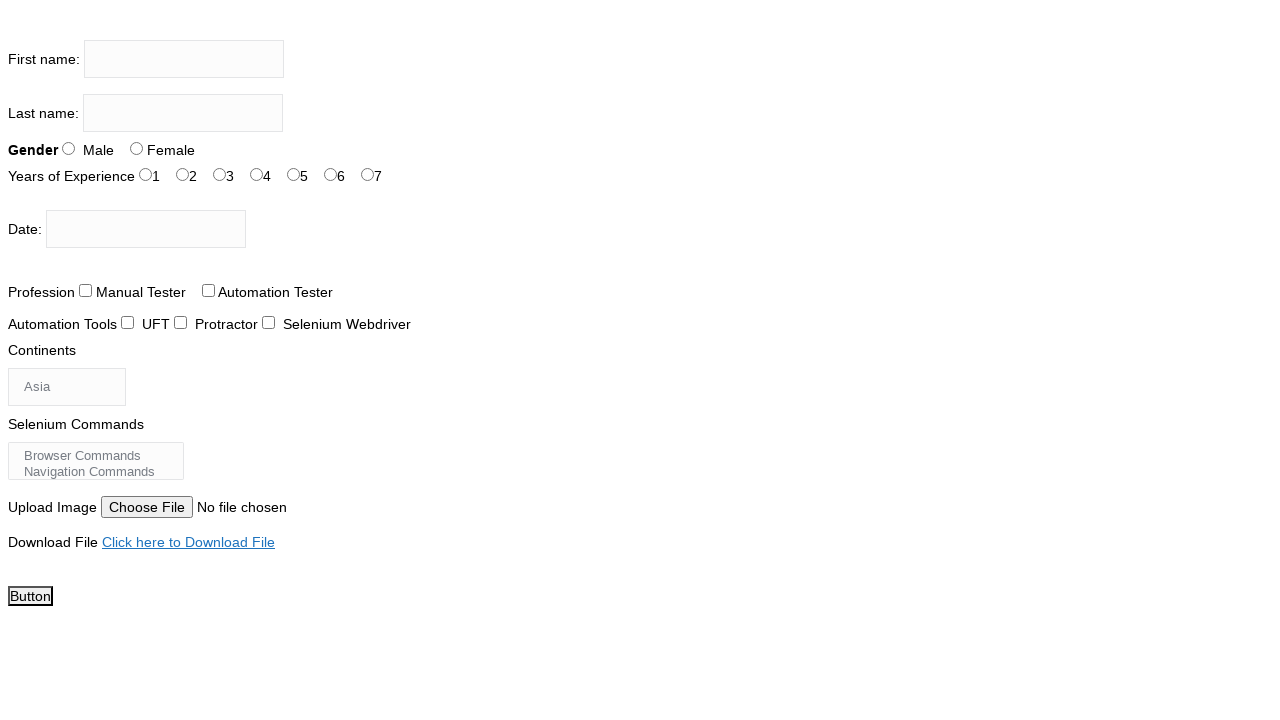

Located first name input field
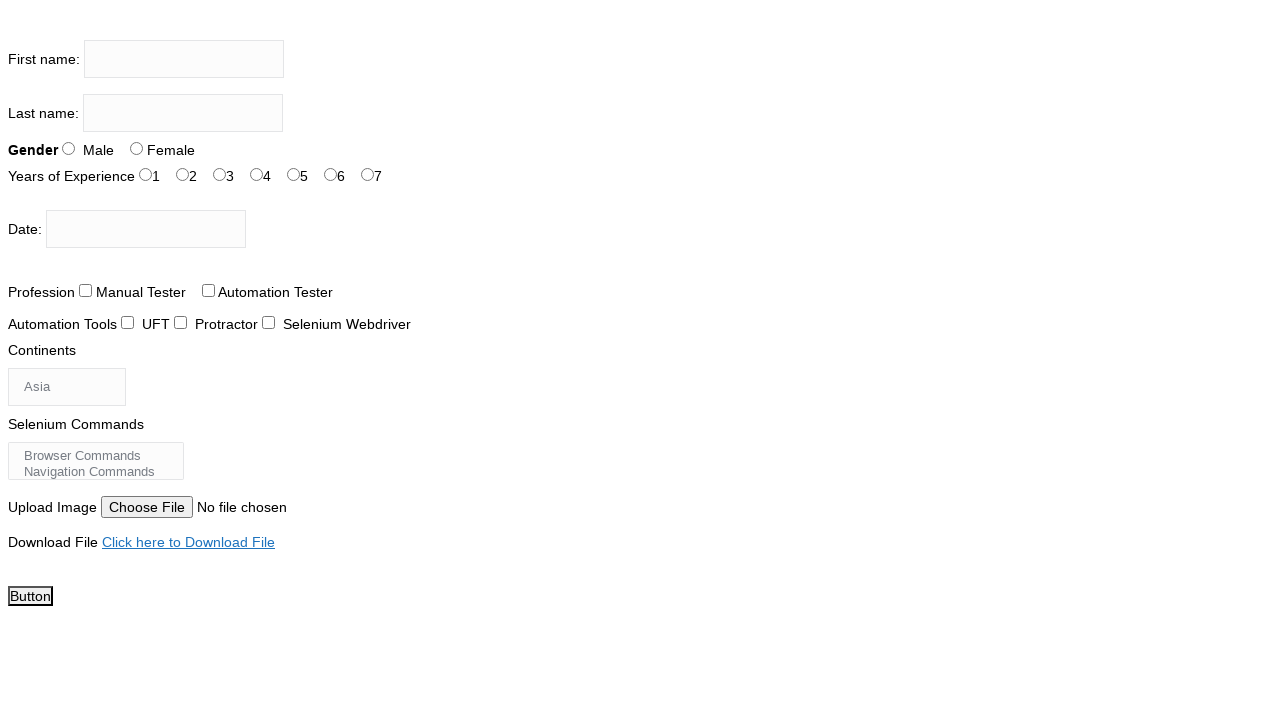

Pressed and held Shift key
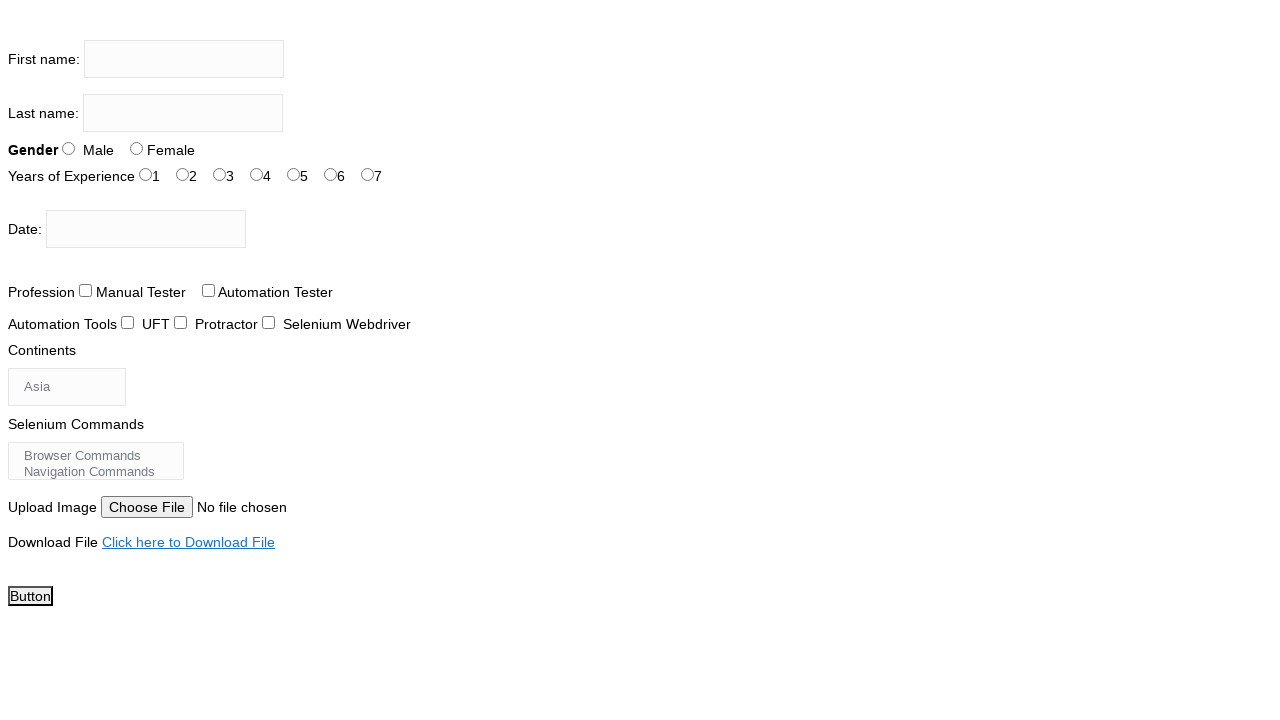

Typed 'prea' with Shift key held down, resulting in 'PREA' on input[name='firstname']
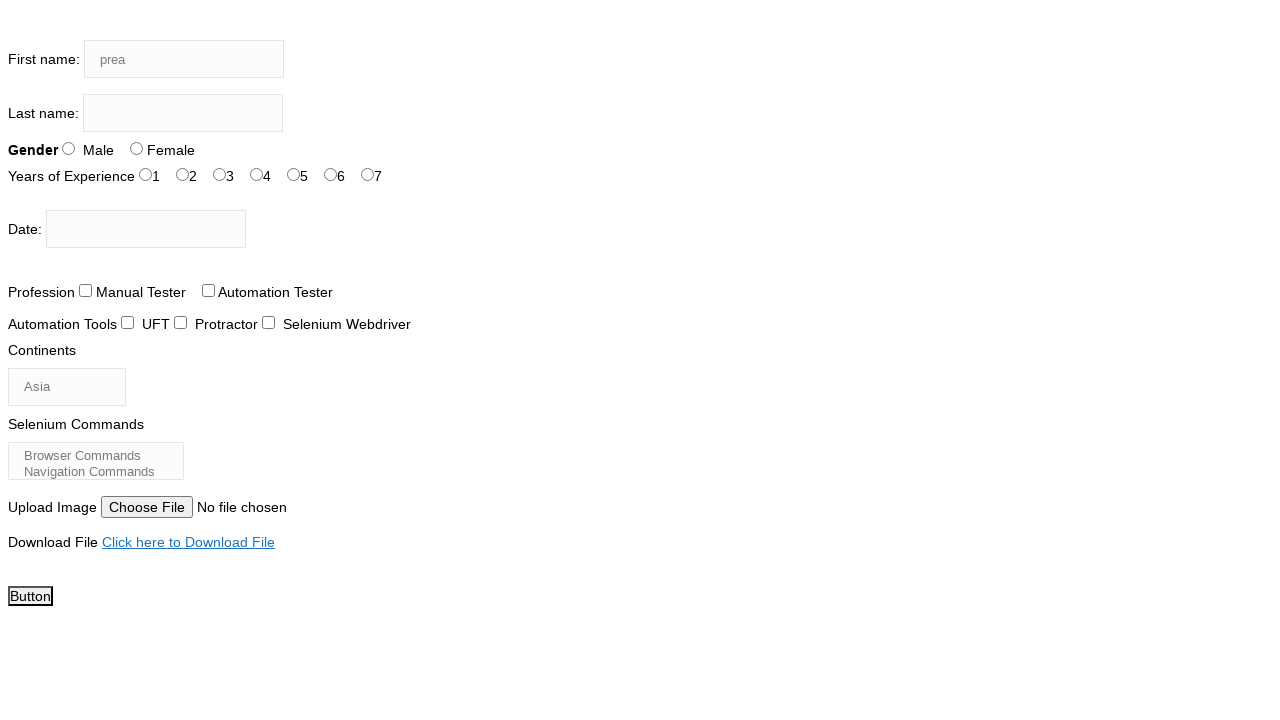

Released Shift key
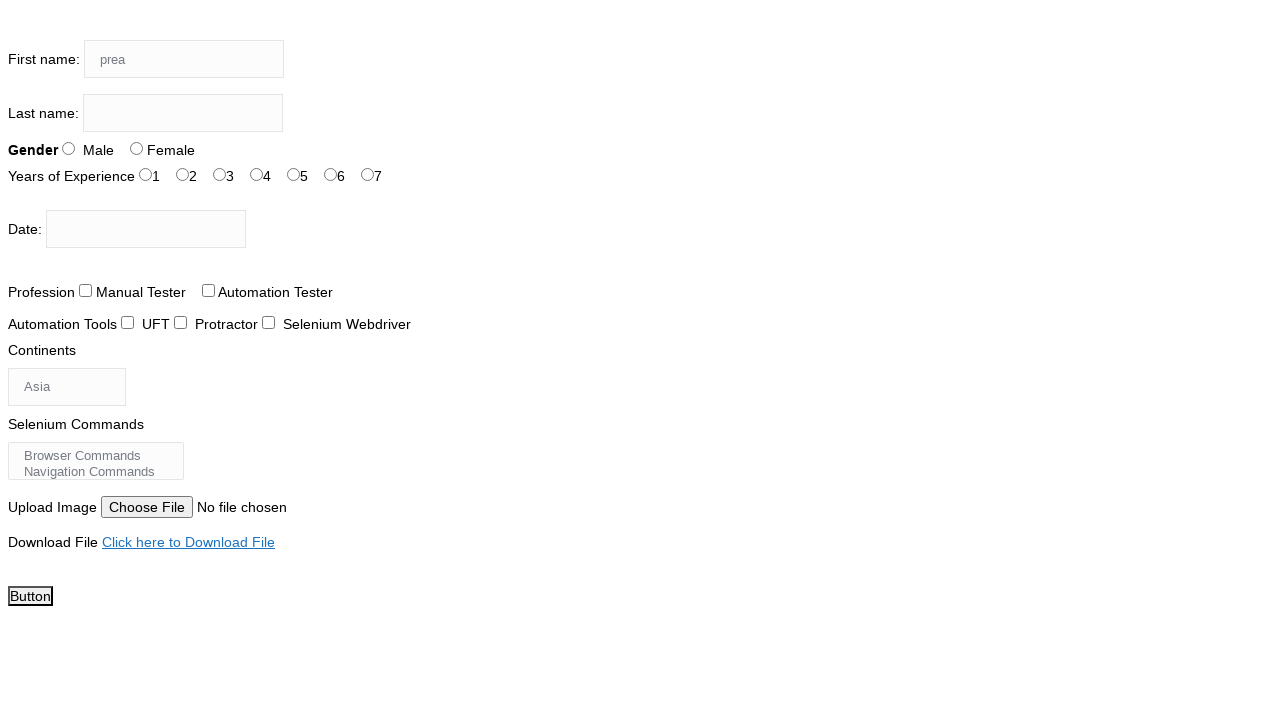

Performed first right-click on first name field at (184, 59) on input[name='firstname']
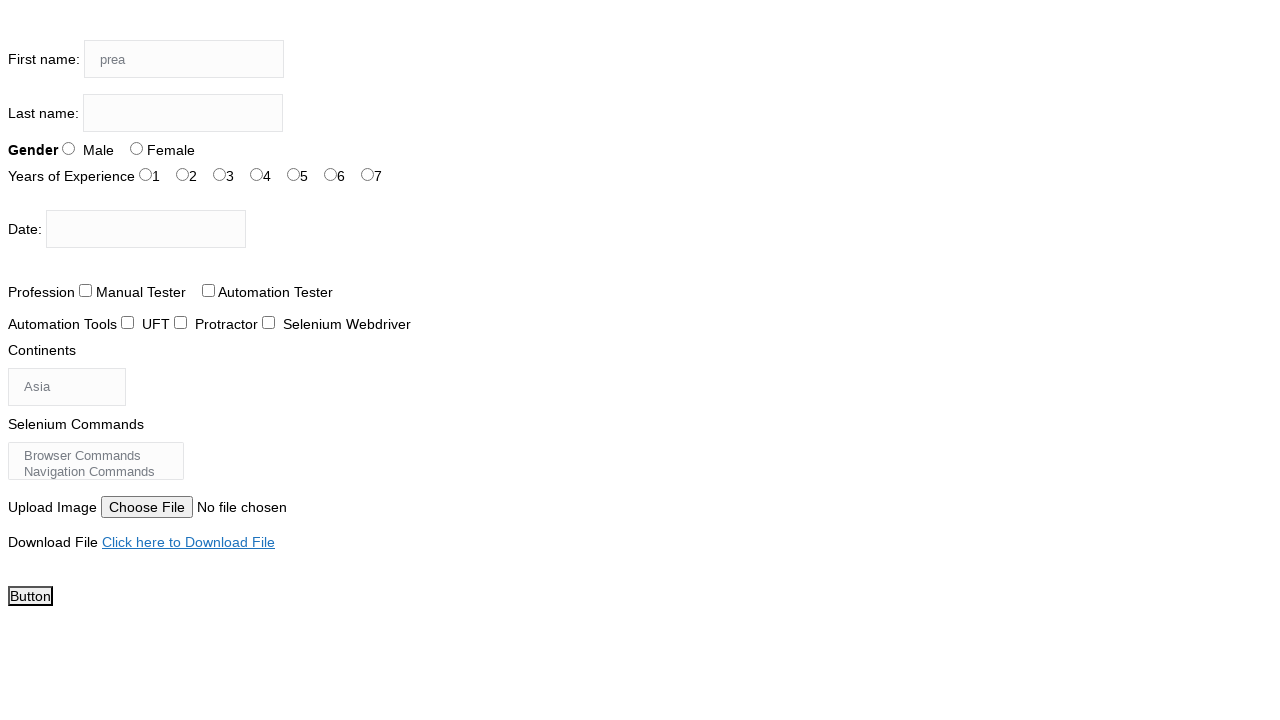

Performed second right-click on first name field at (184, 59) on input[name='firstname']
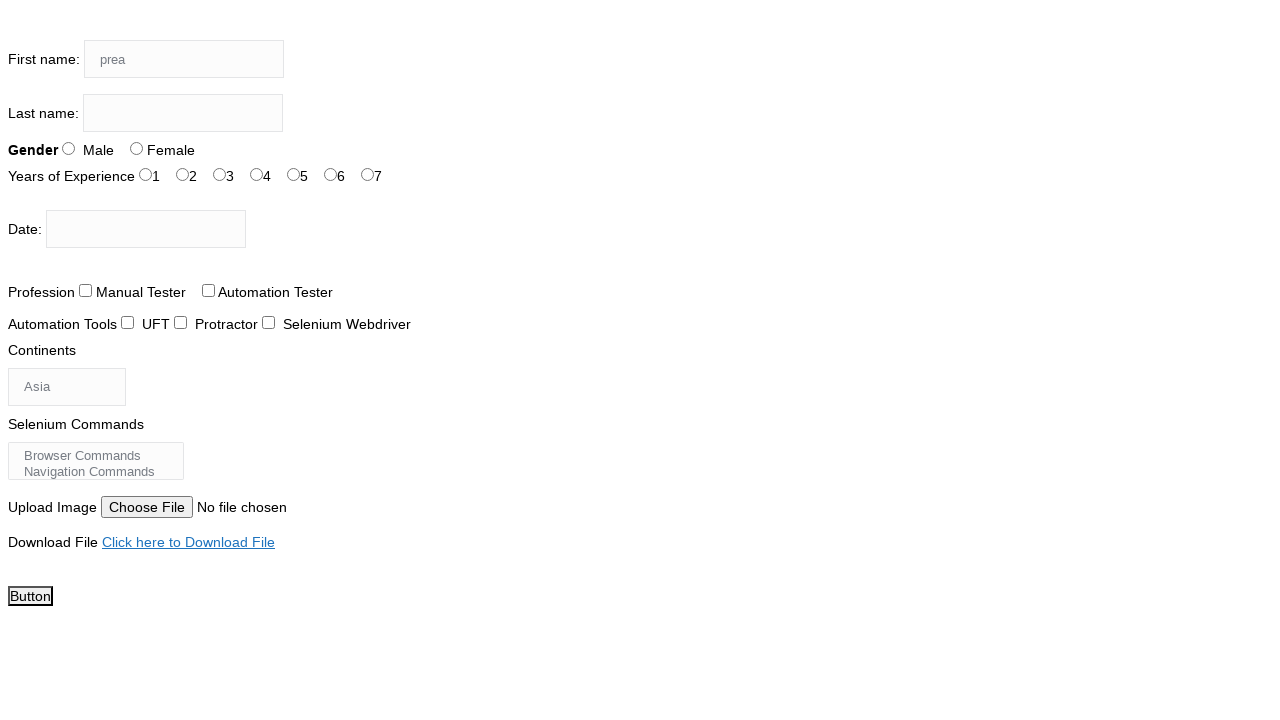

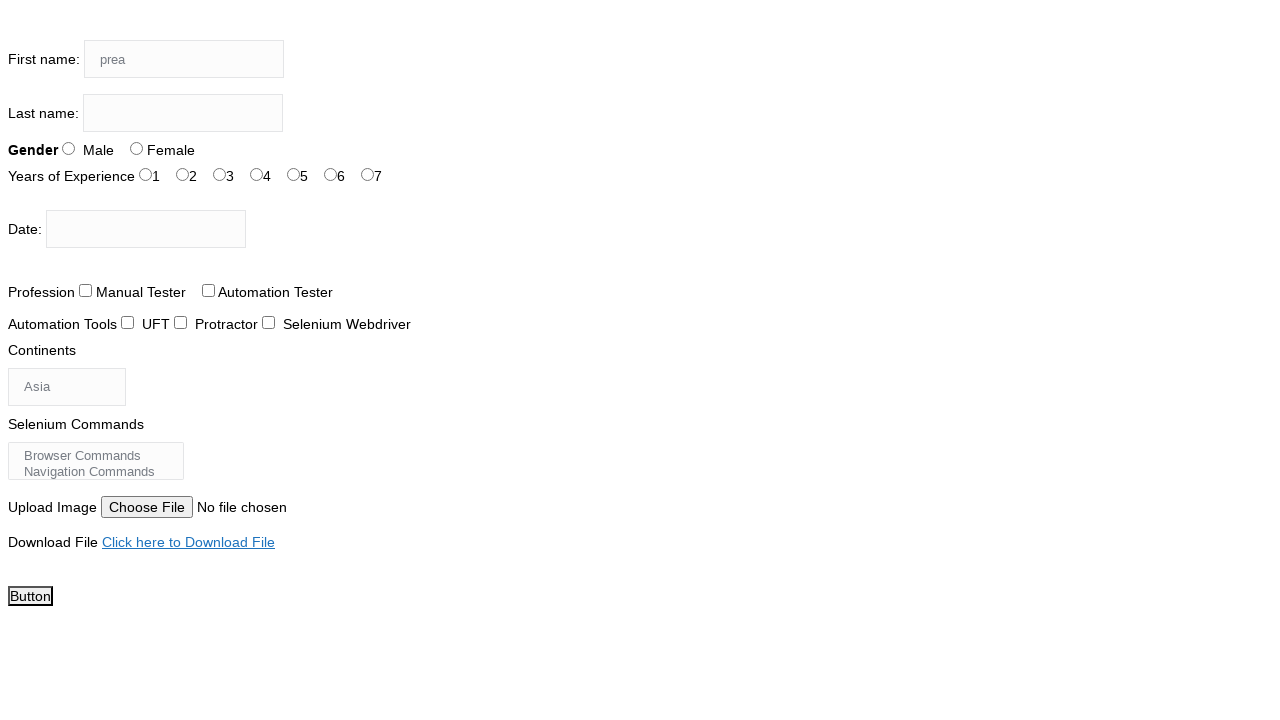